Tests checkbox functionality by clicking the second checkbox (initially checked) and verifying it becomes unchecked

Starting URL: http://the-internet.herokuapp.com

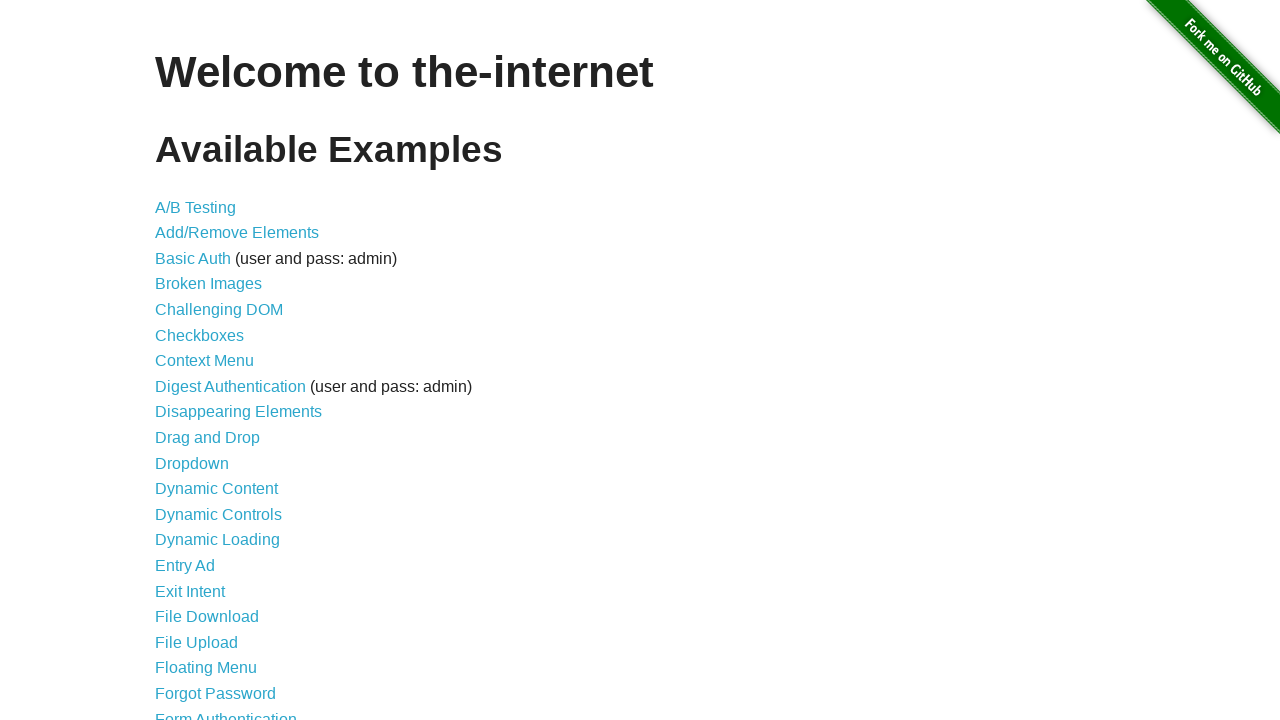

Clicked on Checkboxes link to navigate to checkboxes page at (200, 335) on text=Checkboxes
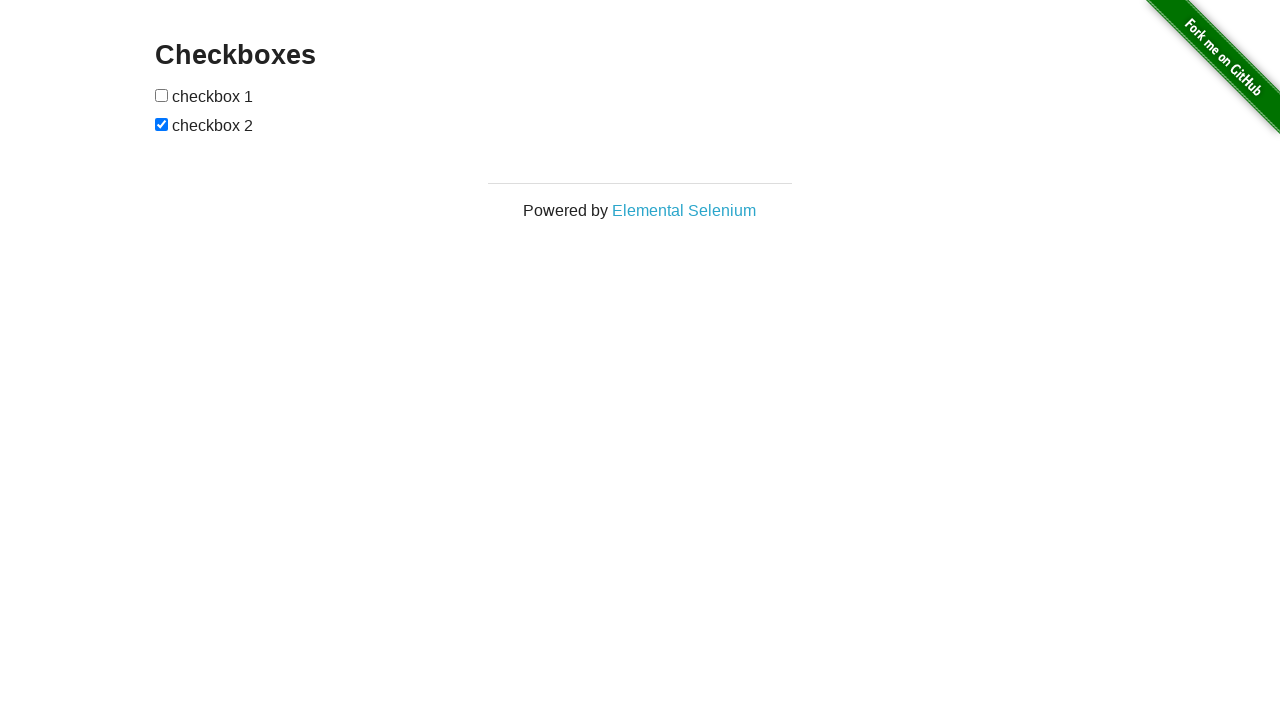

Waited for checkboxes to be visible
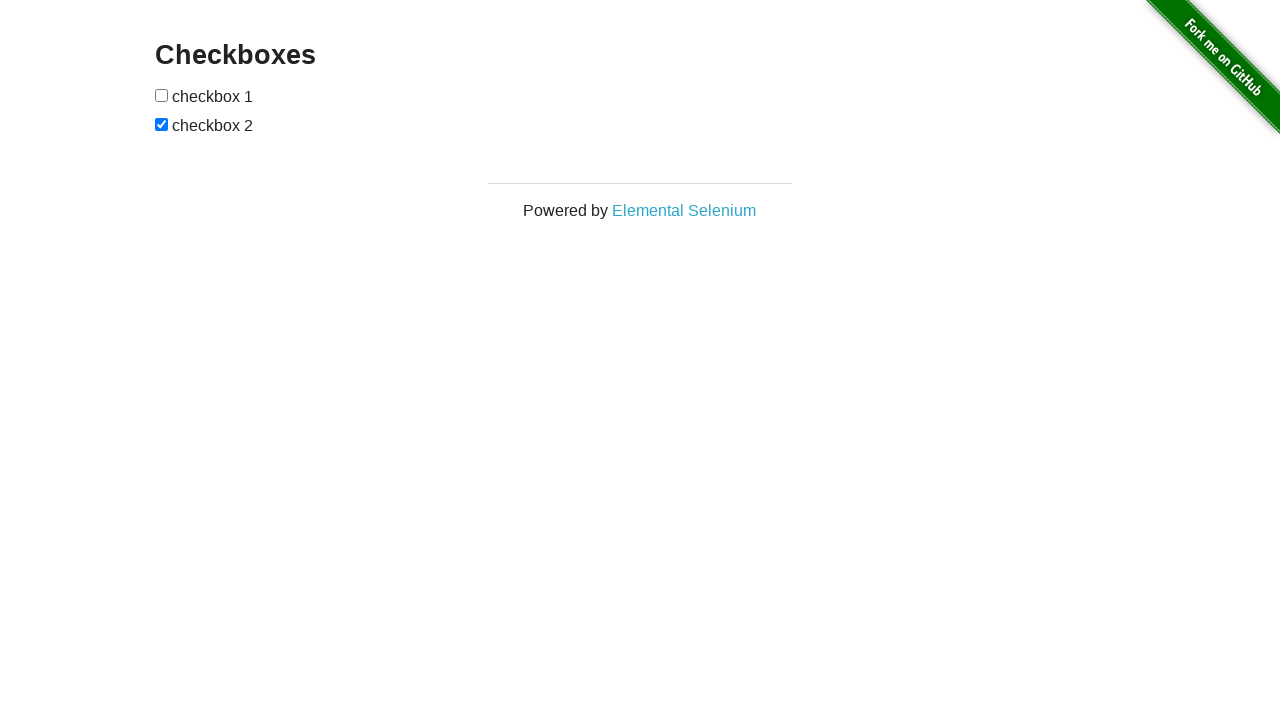

Clicked the second checkbox to uncheck it at (162, 124) on input[type='checkbox'] >> nth=1
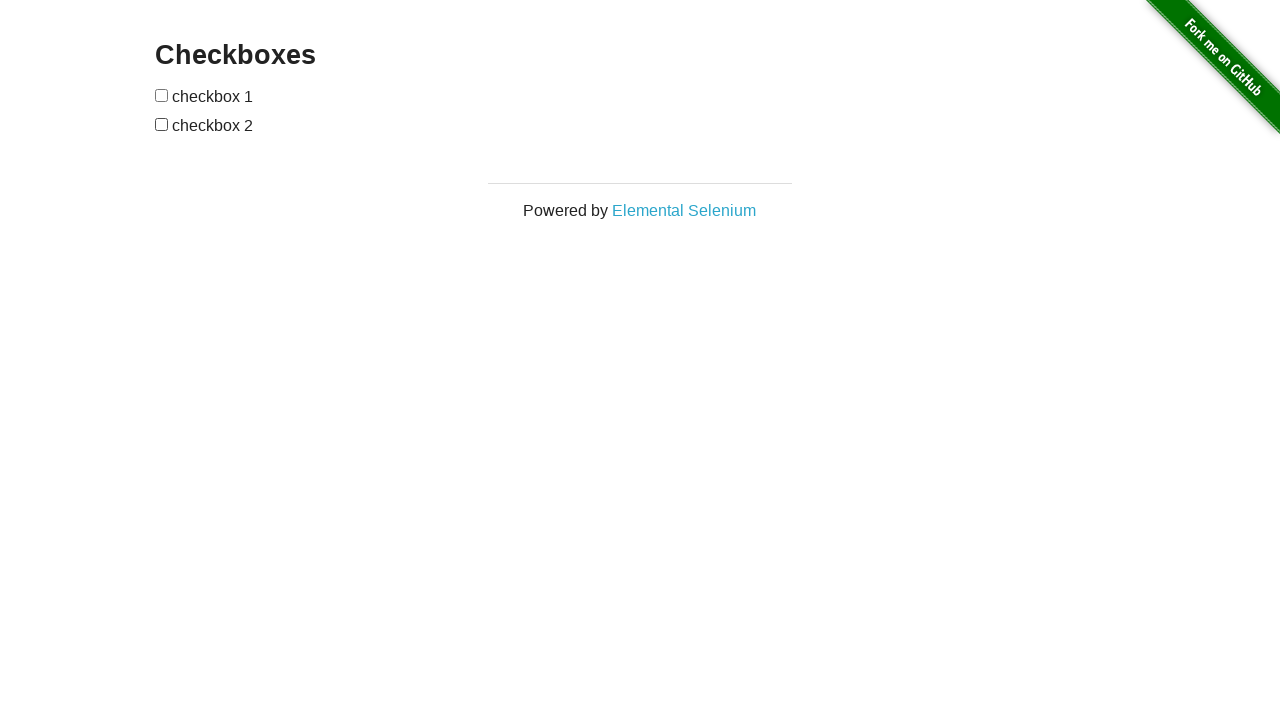

Verified the second checkbox is now unchecked
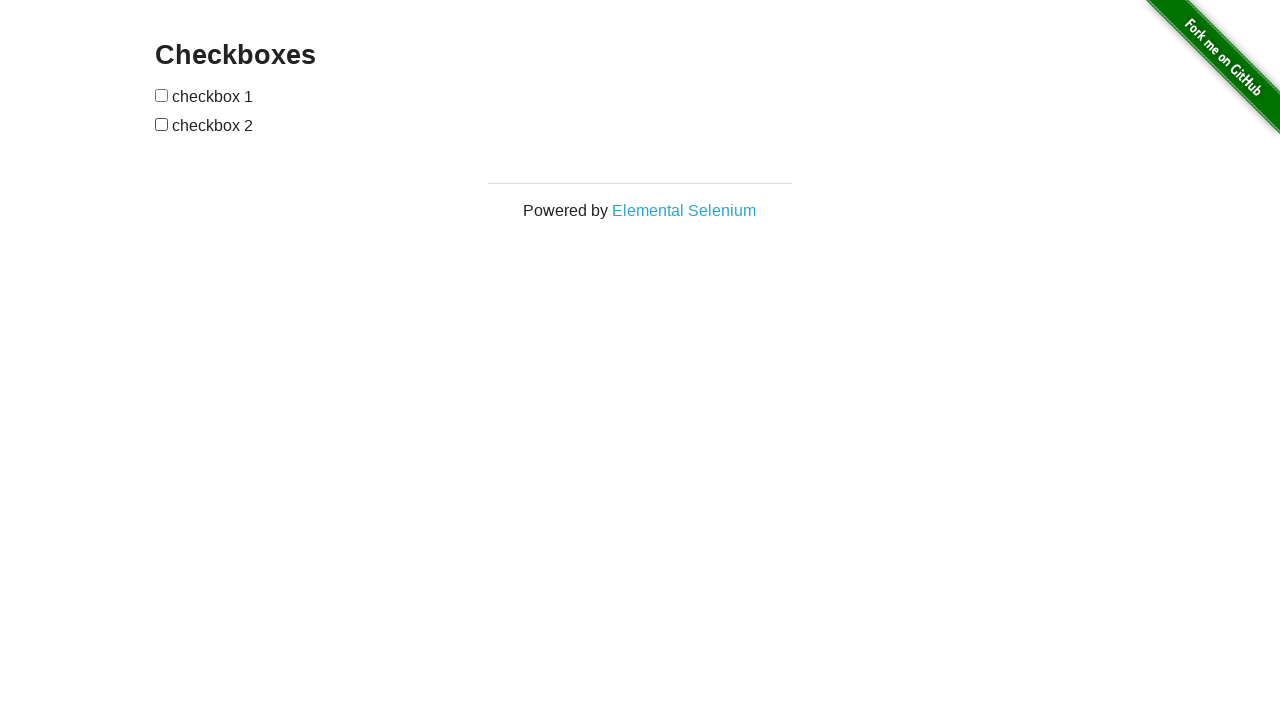

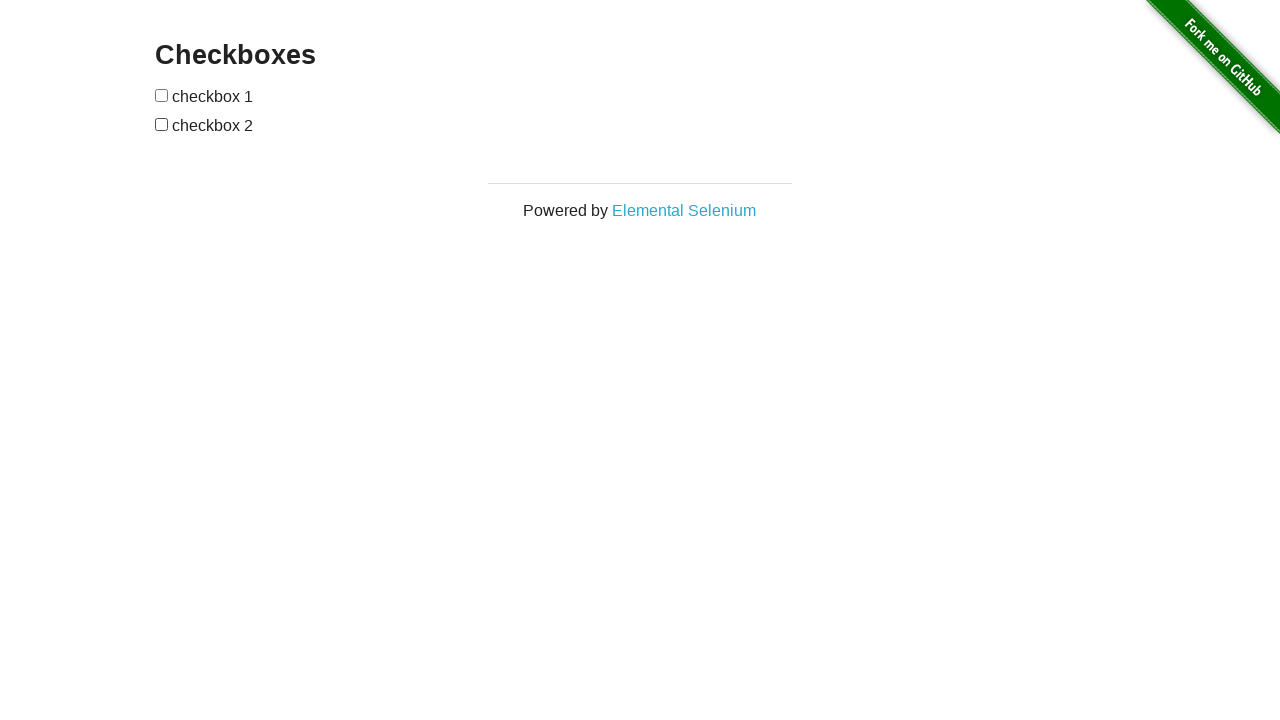